Tests a practice form by filling in email, password, name fields, selecting a radio button and dropdown option, submitting the form, and verifying a success message is displayed.

Starting URL: https://rahulshettyacademy.com/angularpractice/

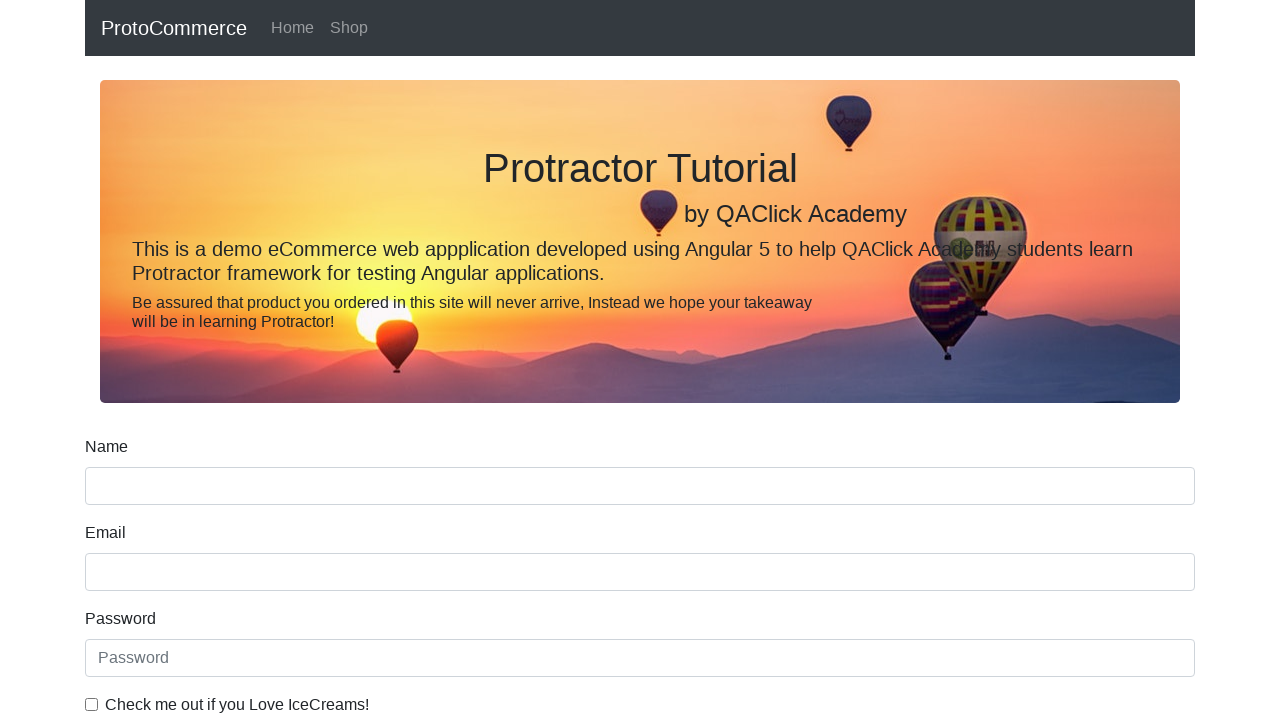

Filled email field with 'hello@email.com' on input[name='email']
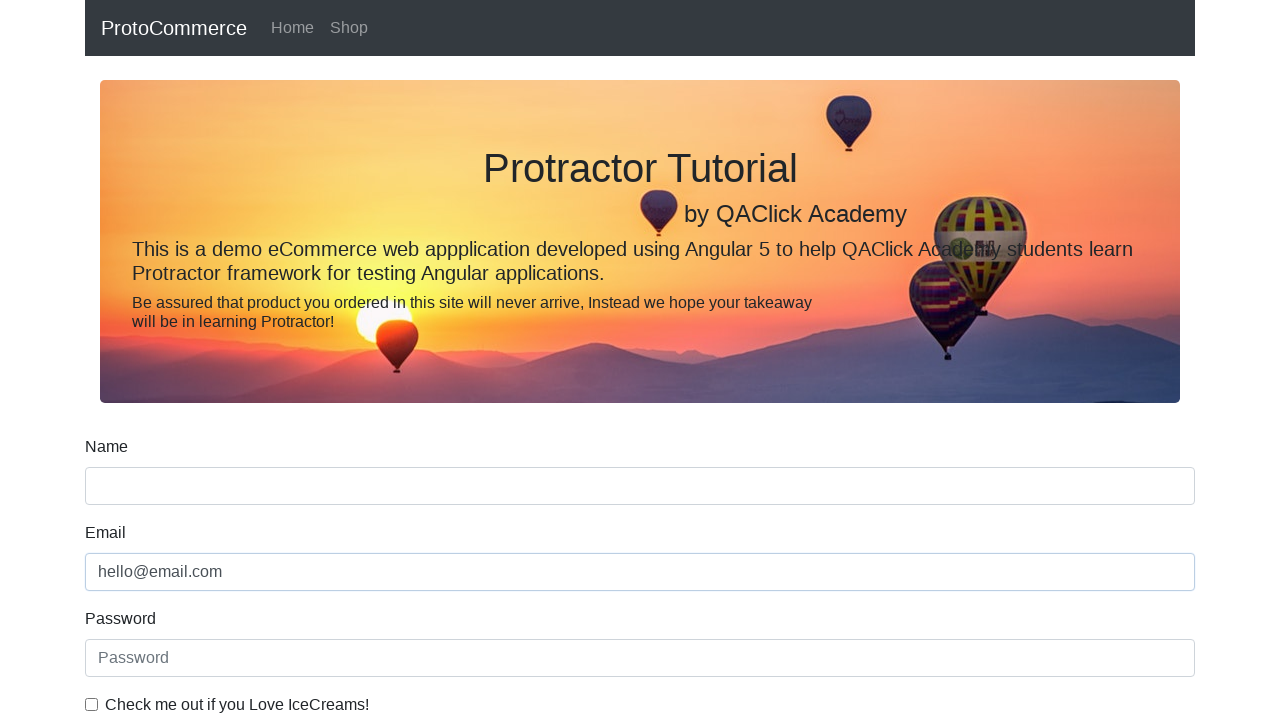

Filled password field with '123456' on #exampleInputPassword1
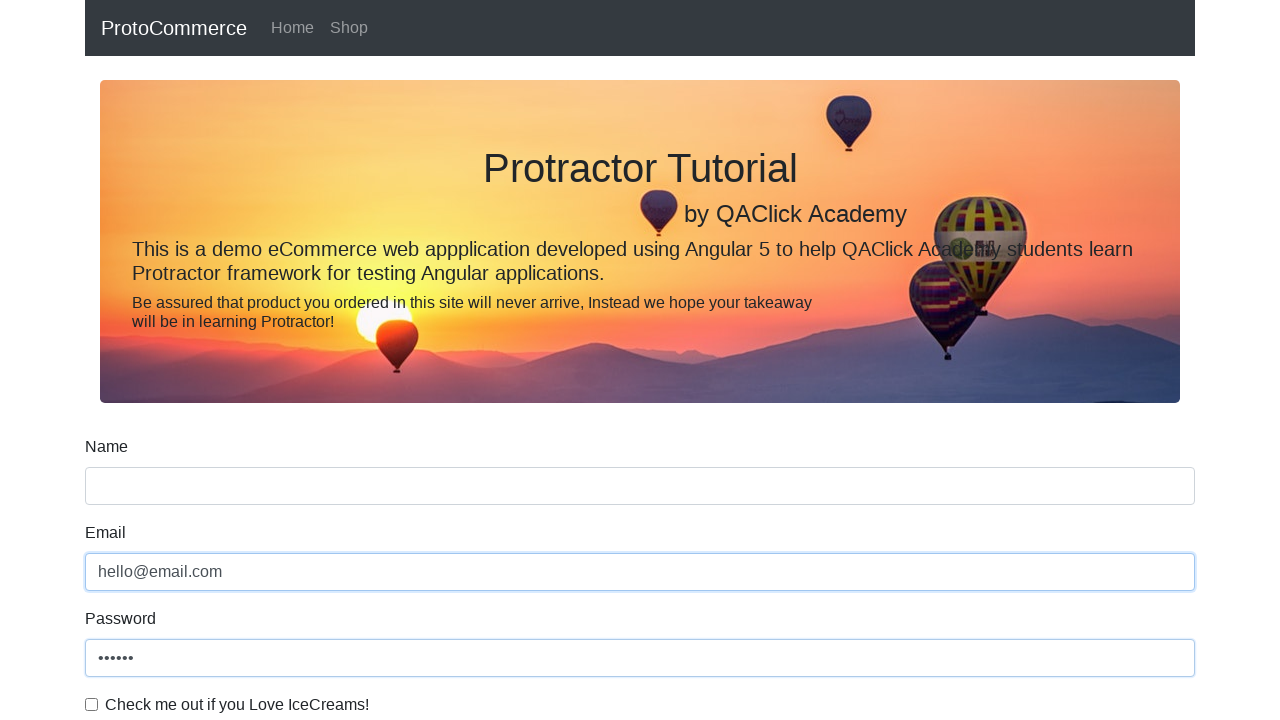

Clicked checkbox to agree to terms at (92, 704) on #exampleCheck1
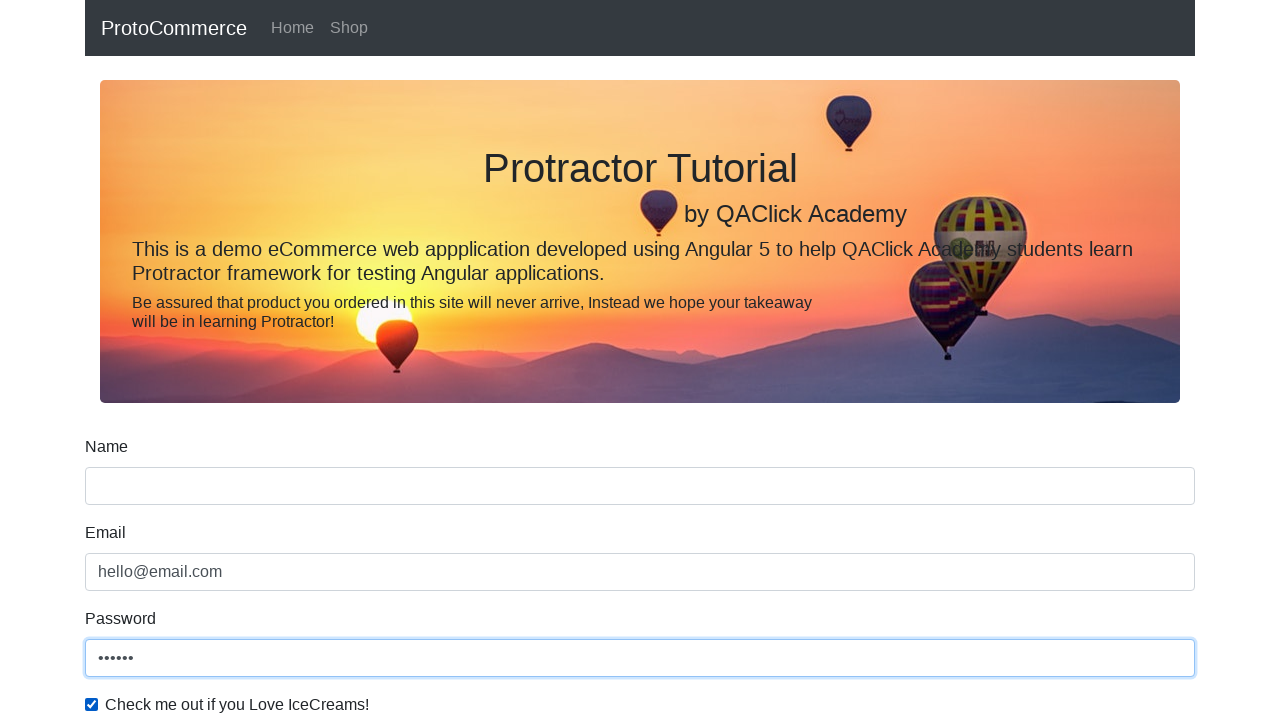

Filled name field with 'hello' on input[name='name']
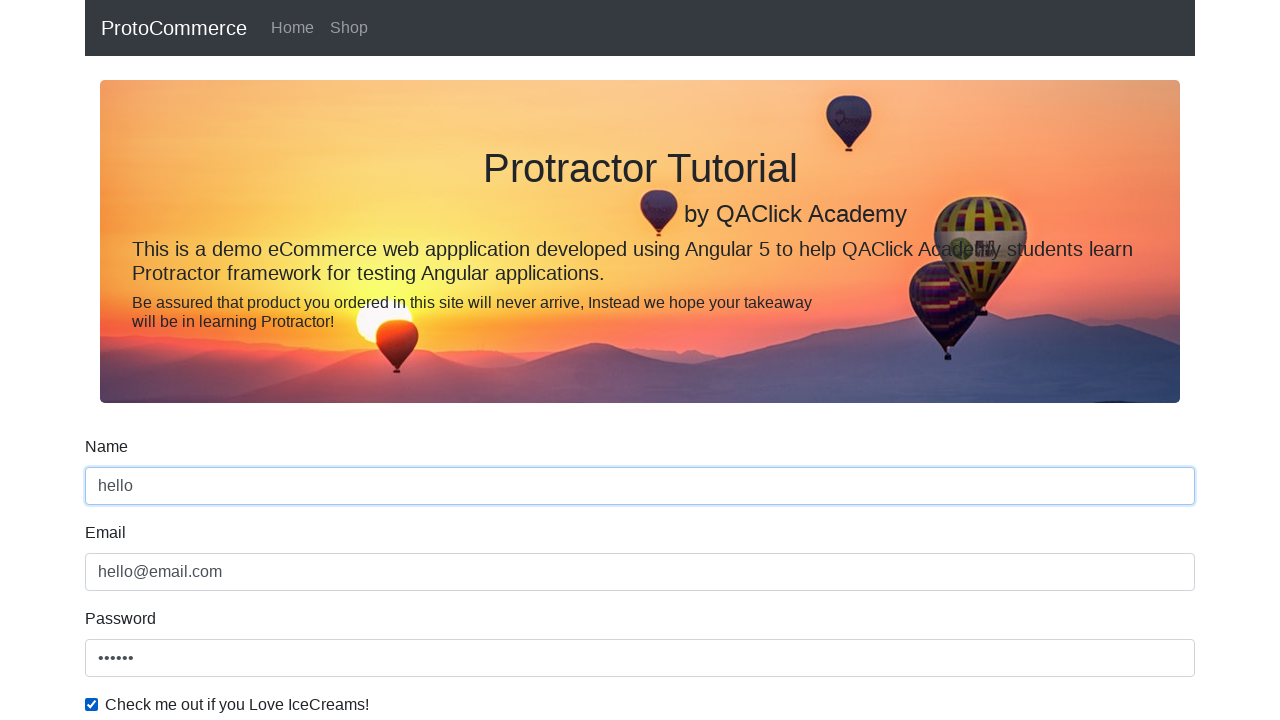

Selected 'Male' radio button for gender at (238, 360) on input#inlineRadio1
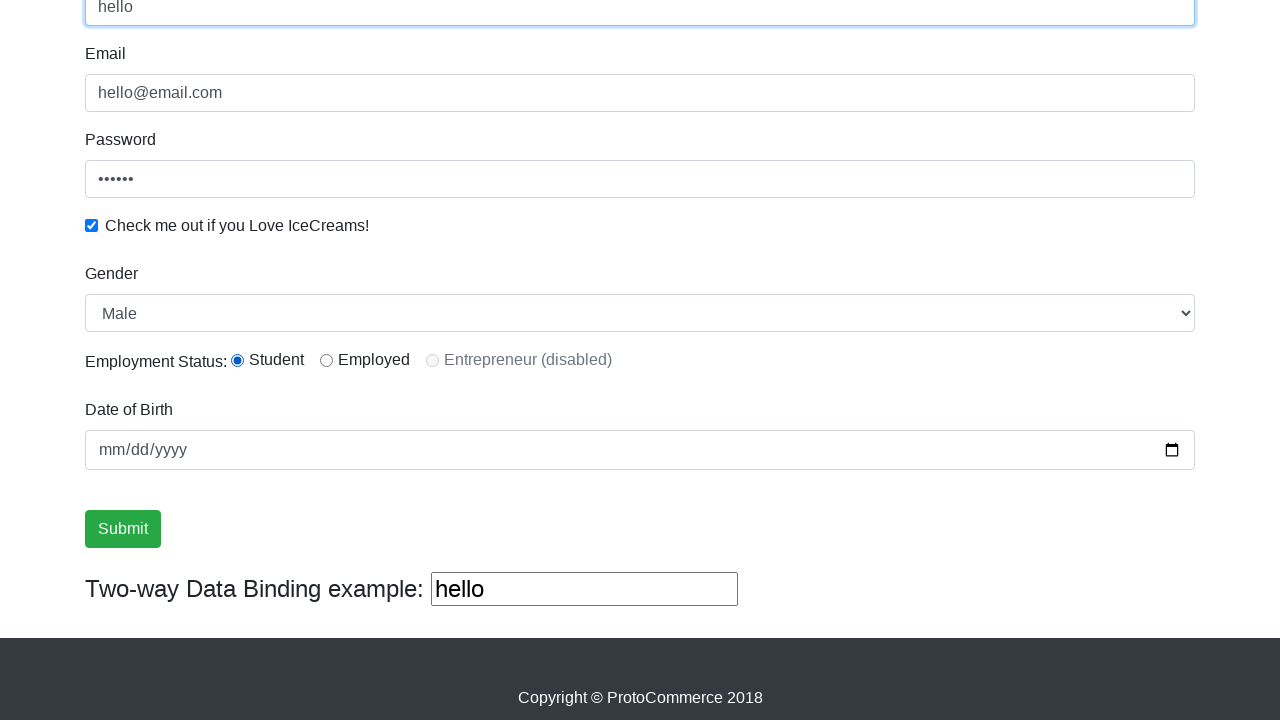

Selected 'Male' from gender dropdown on #exampleFormControlSelect1
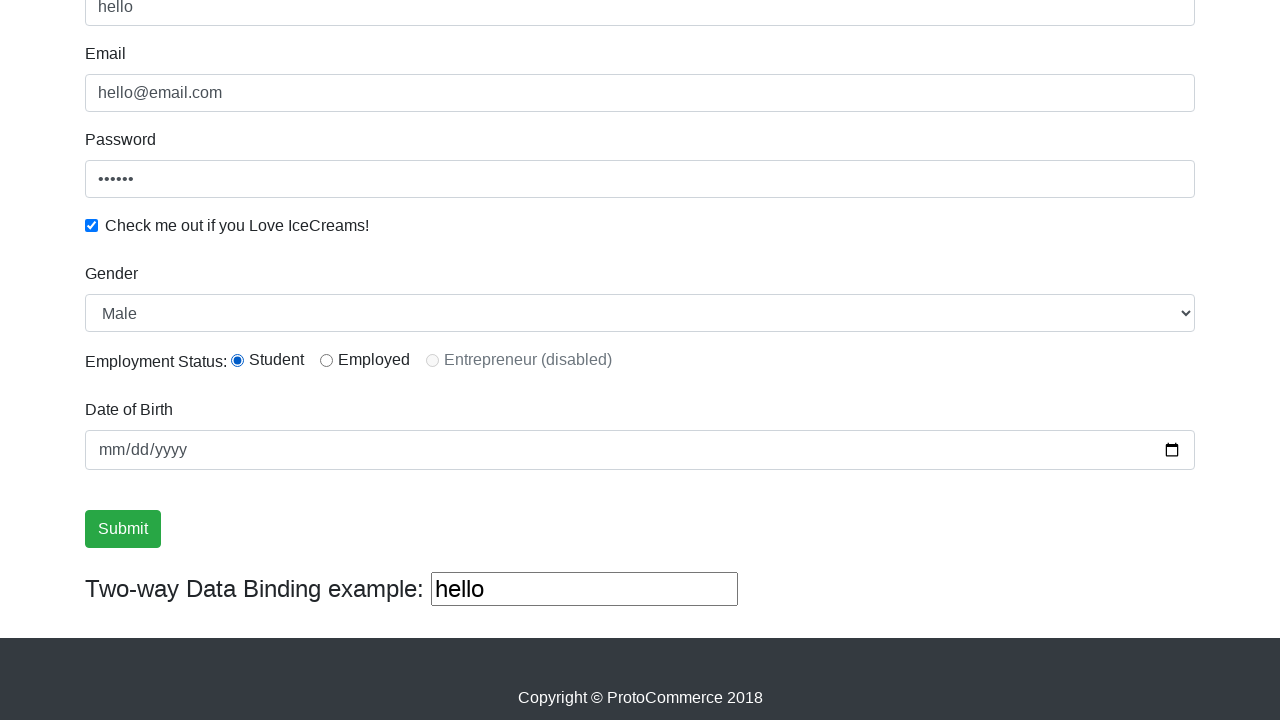

Clicked form submit button at (123, 529) on input[type='submit']
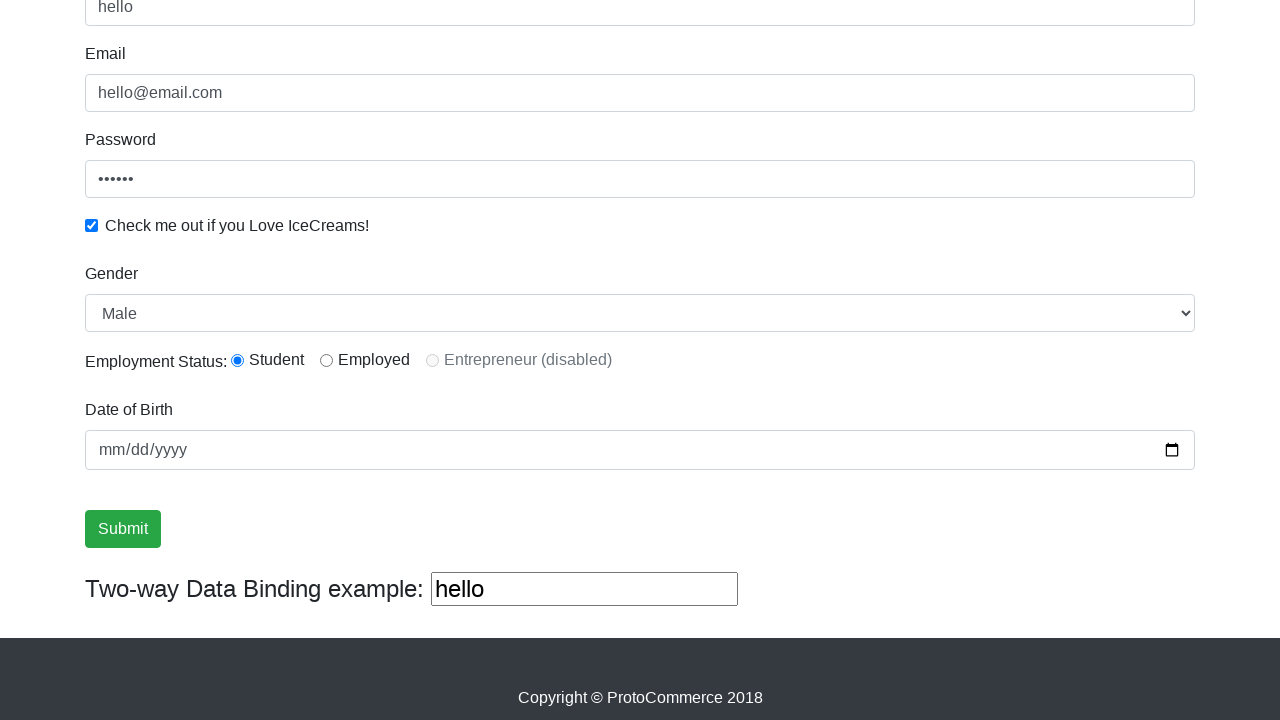

Success message appeared and loaded
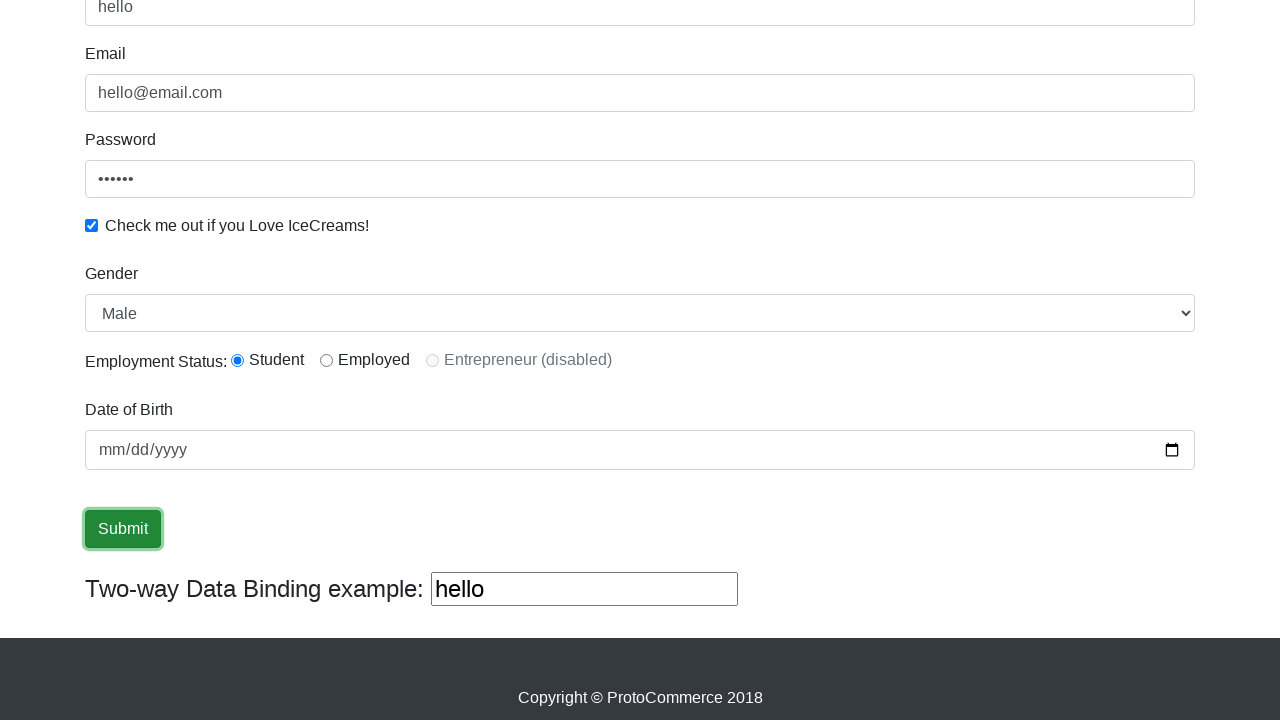

Verified 'Success' text is present in success message
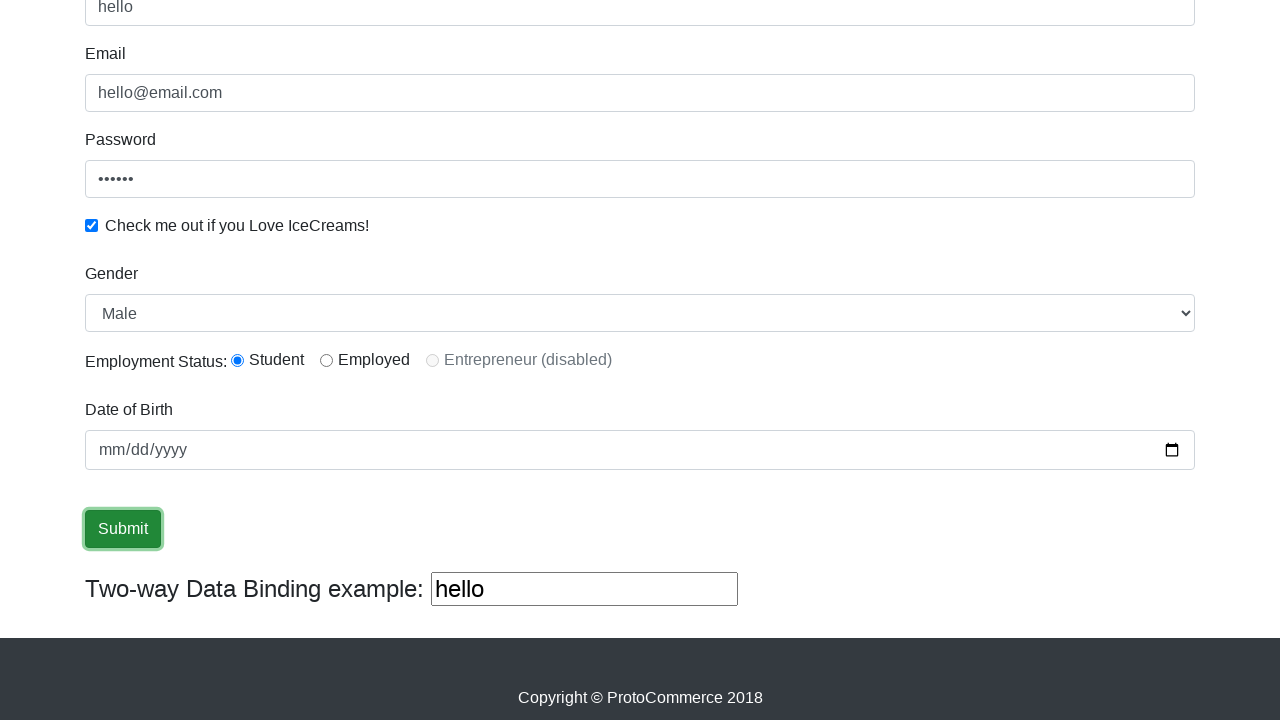

Filled additional text field with 'helloagain' on (//input[@type='text'])[3]
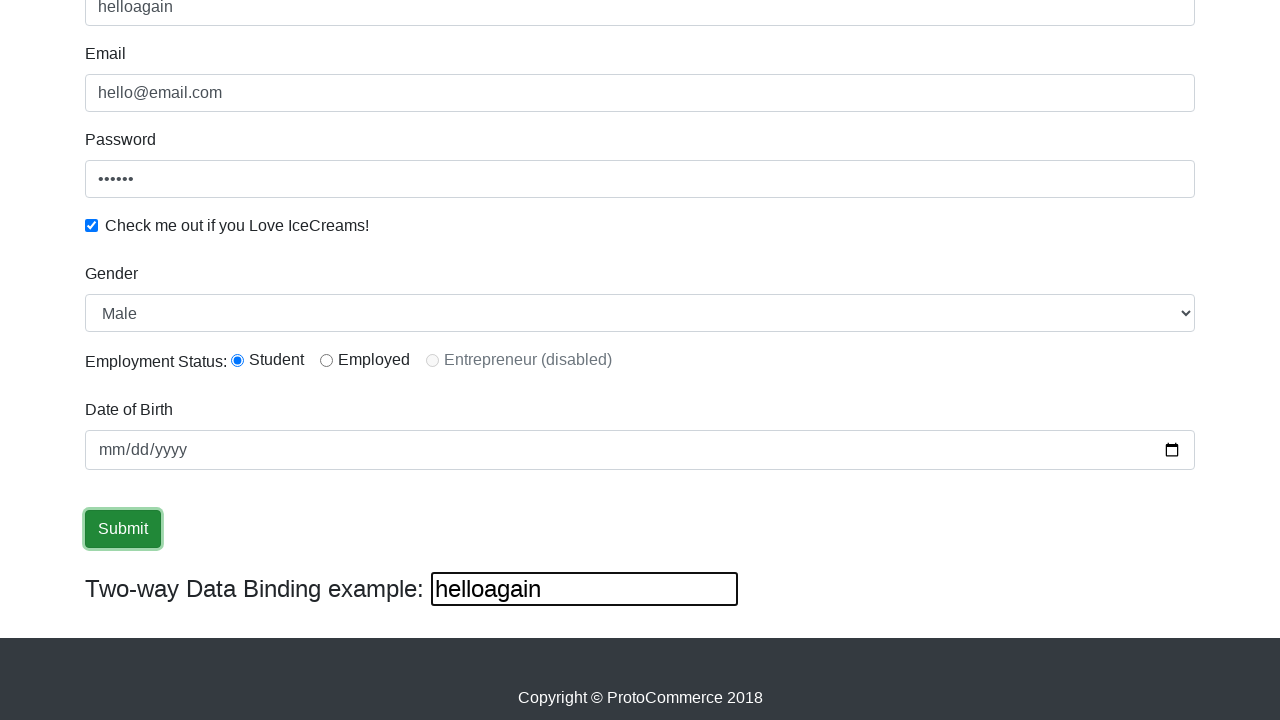

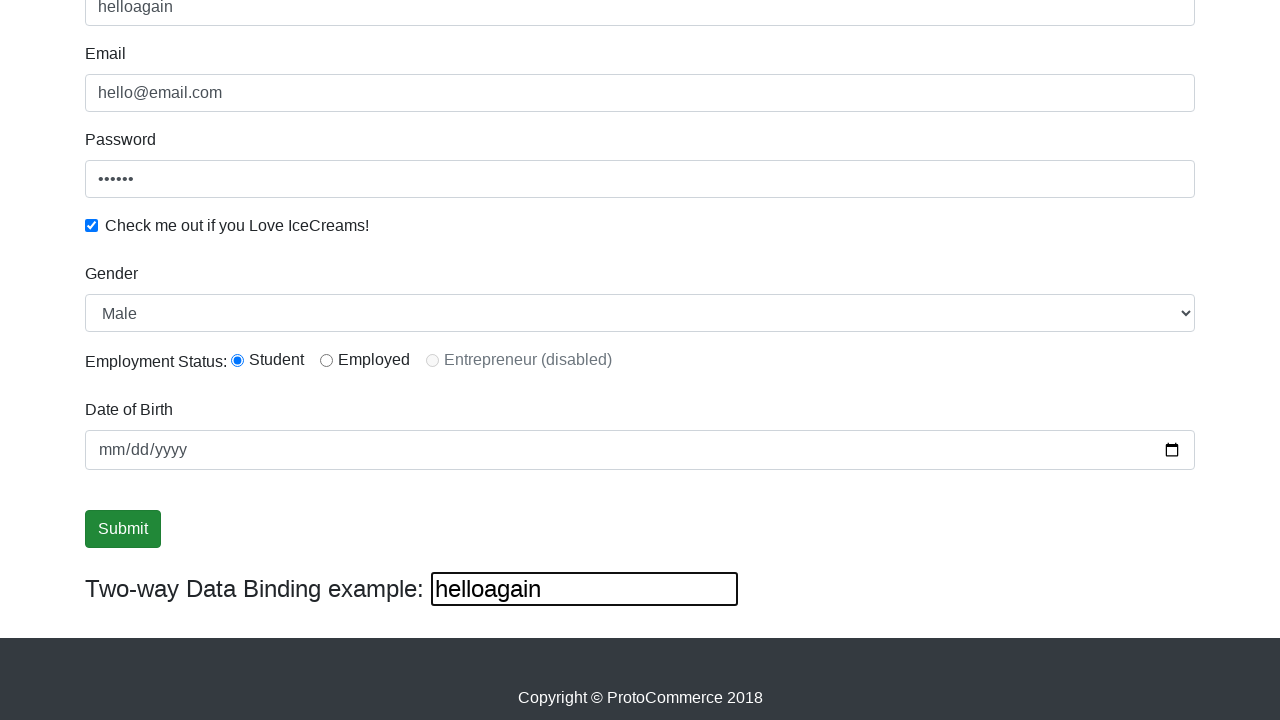